Tests un-marking items as complete by unchecking their toggle checkboxes

Starting URL: https://demo.playwright.dev/todomvc

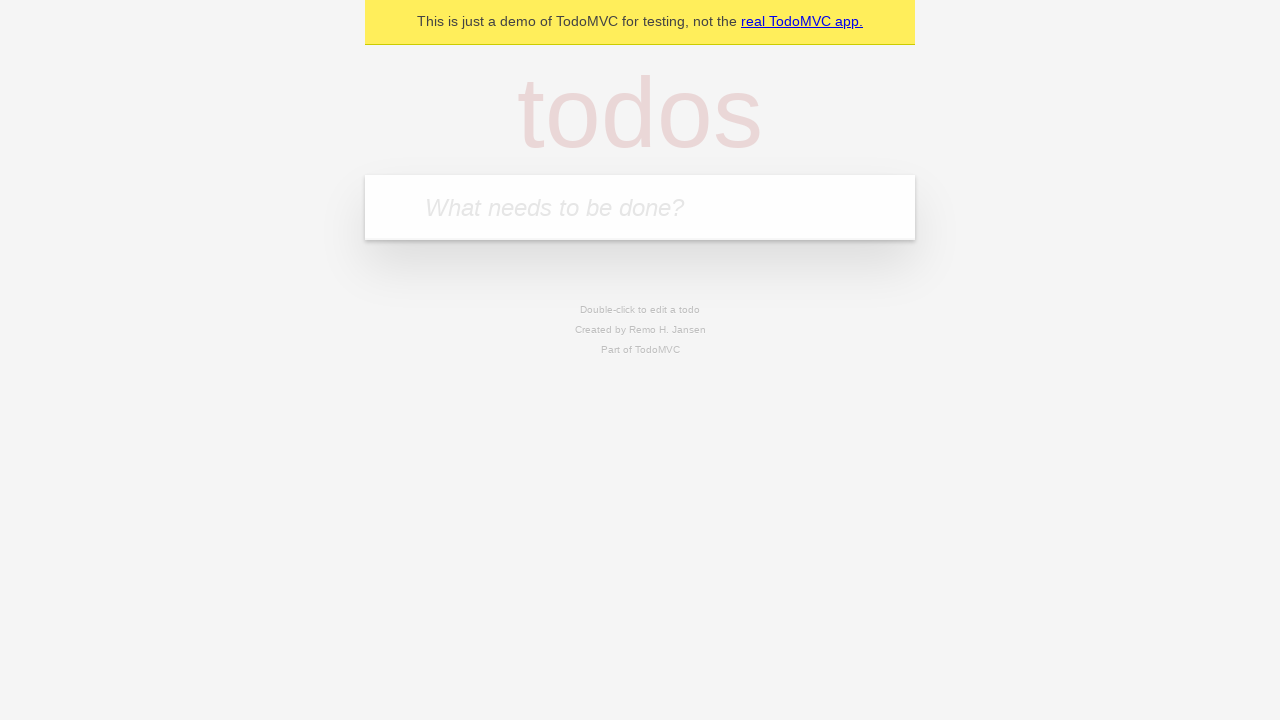

Filled new todo field with 'buy some cheese' on .new-todo
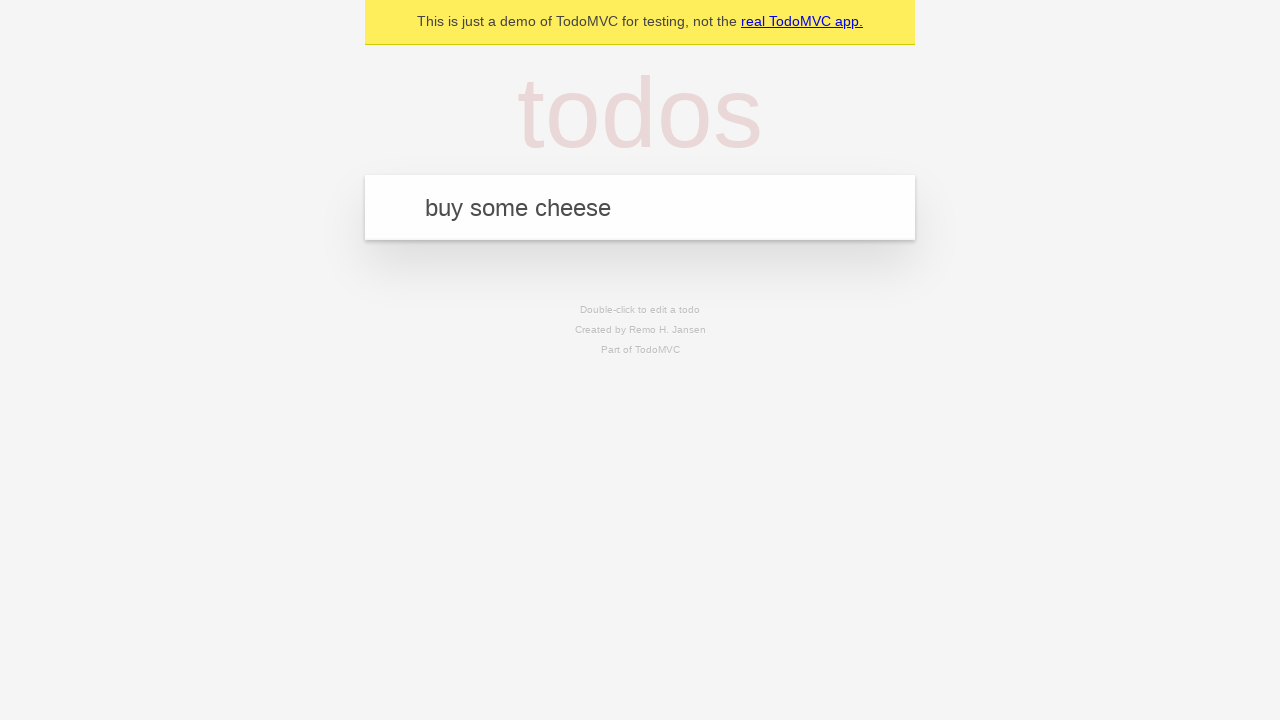

Pressed Enter to create first todo item on .new-todo
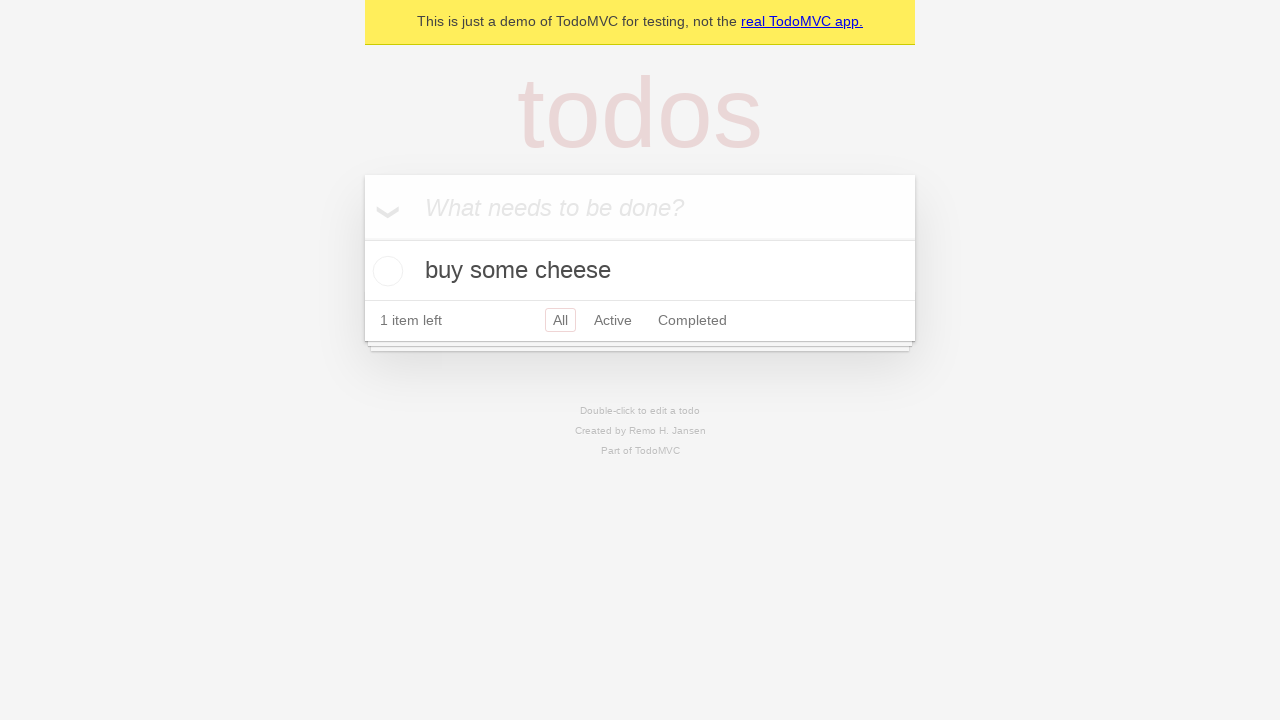

Filled new todo field with 'feed the cat' on .new-todo
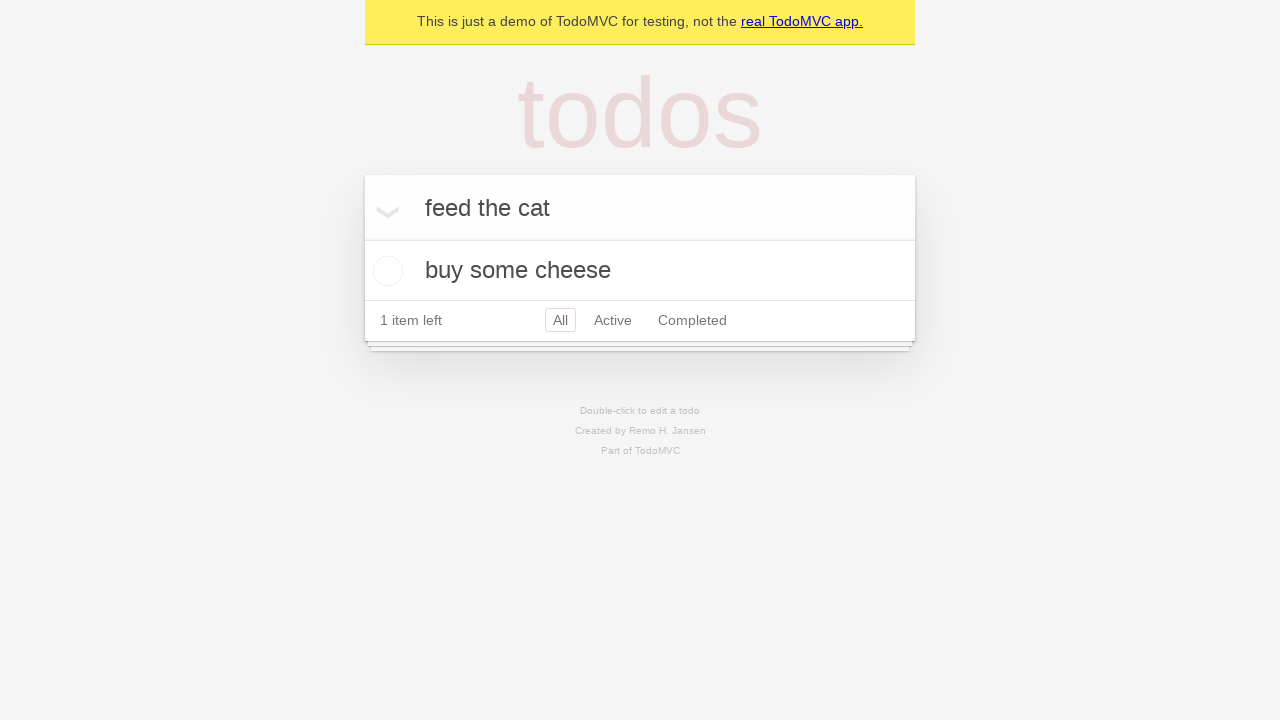

Pressed Enter to create second todo item on .new-todo
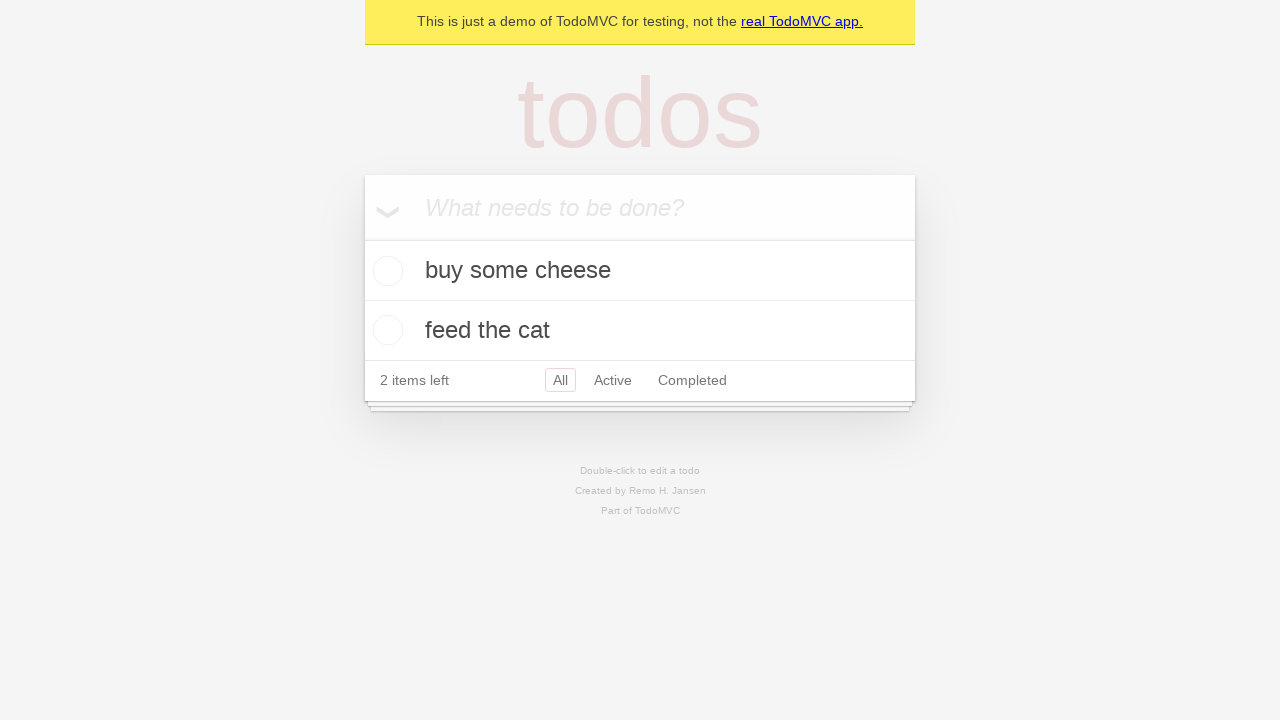

Waited for both todo items to be visible
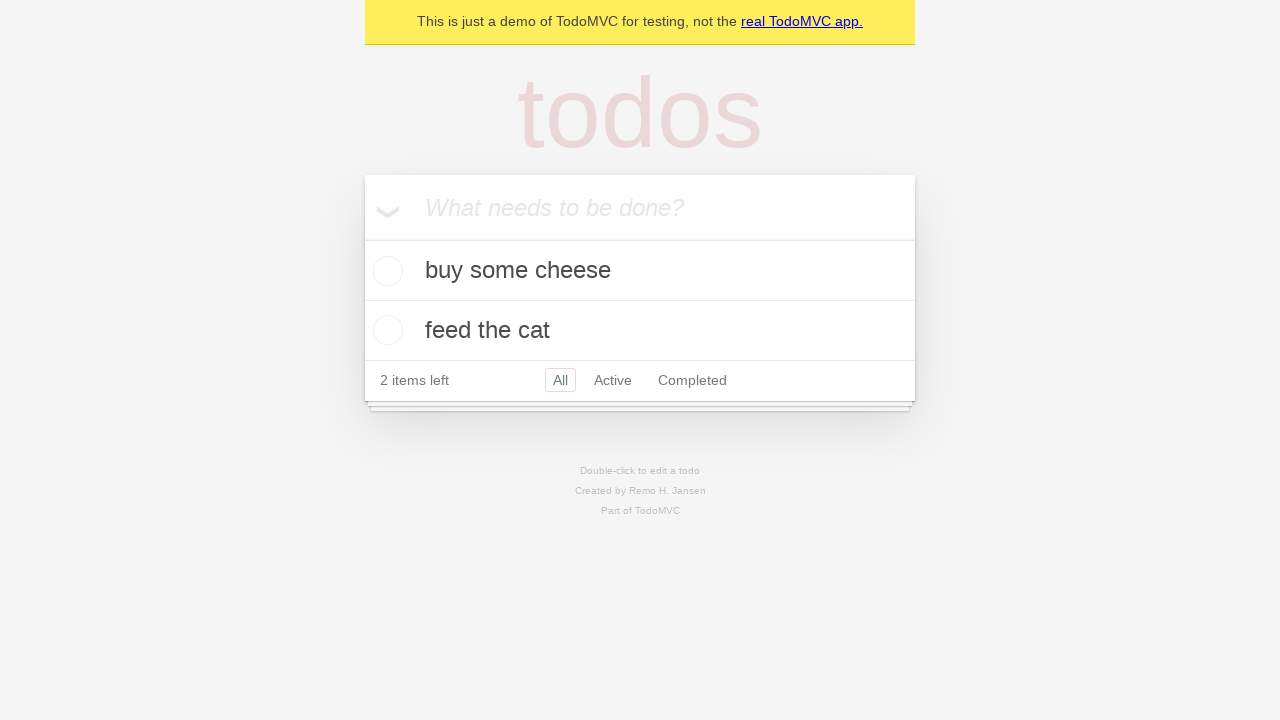

Checked the toggle checkbox for first todo item to mark it complete at (385, 271) on .todo-list li >> nth=0 >> .toggle
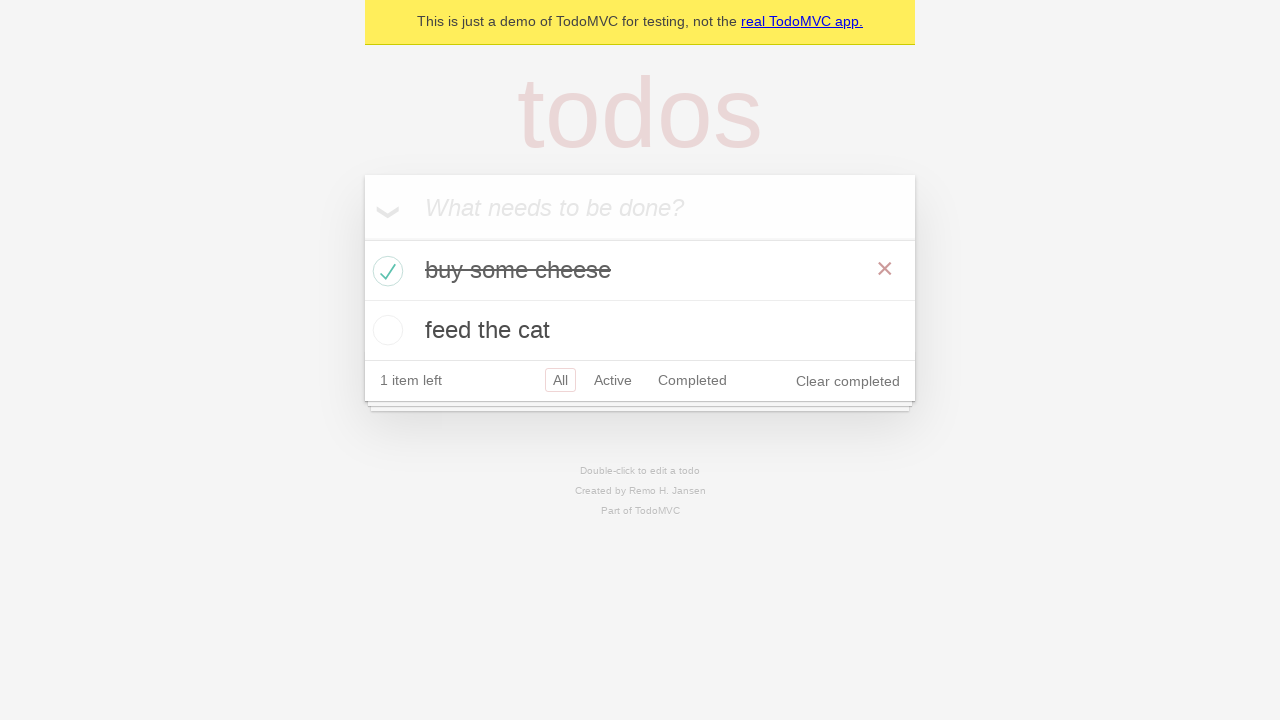

Unchecked the toggle checkbox for first todo item to un-mark it as complete at (385, 271) on .todo-list li >> nth=0 >> .toggle
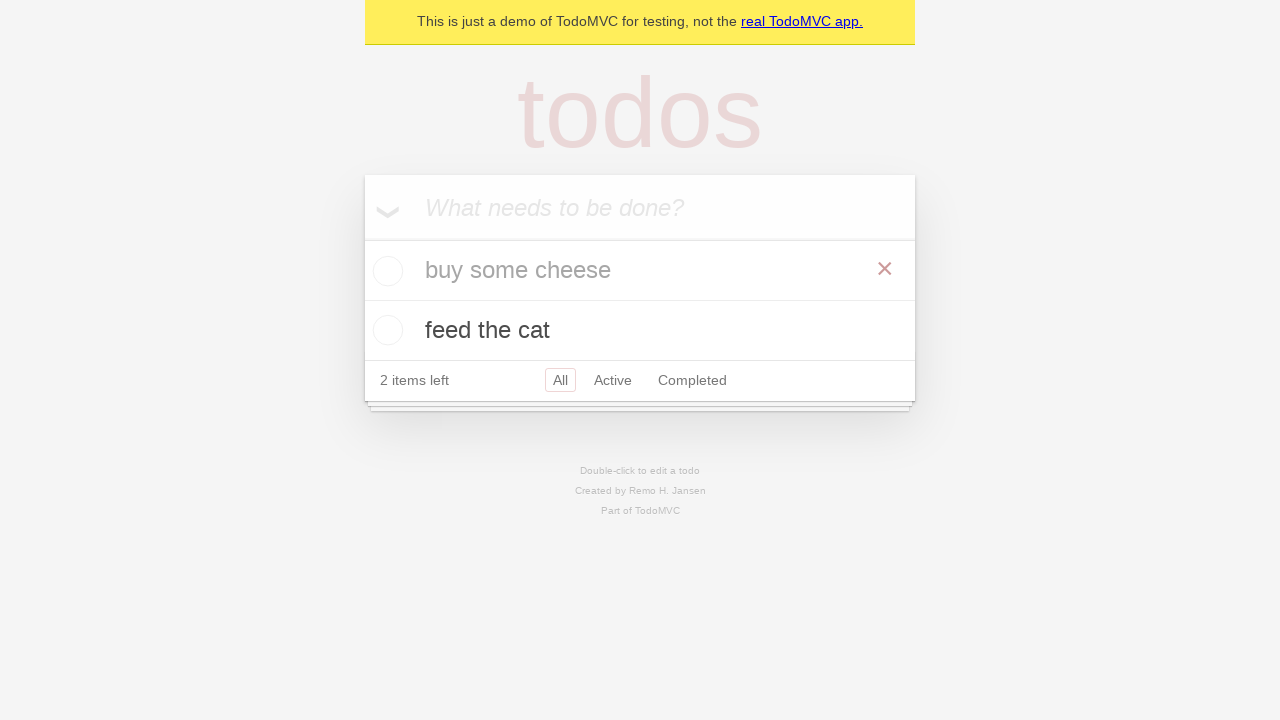

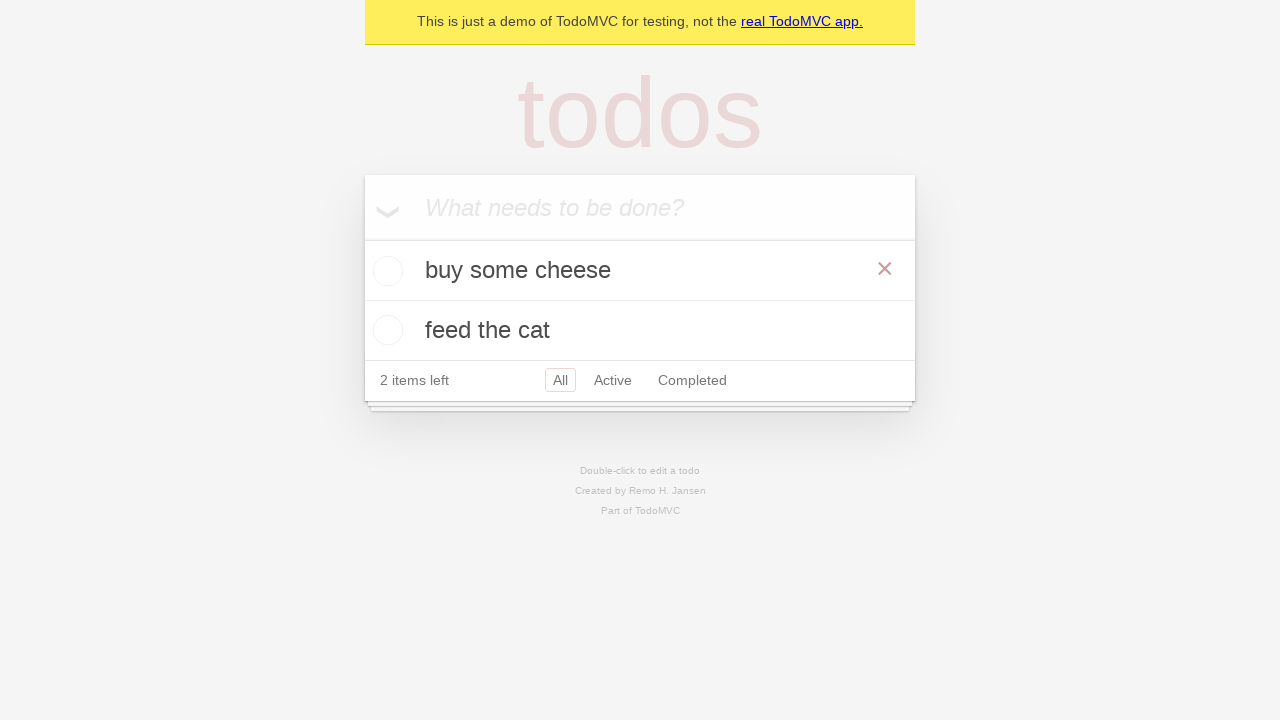